Tests dynamic content loading by clicking a button and waiting for hidden content to become visible

Starting URL: https://the-internet.herokuapp.com/dynamic_loading/1

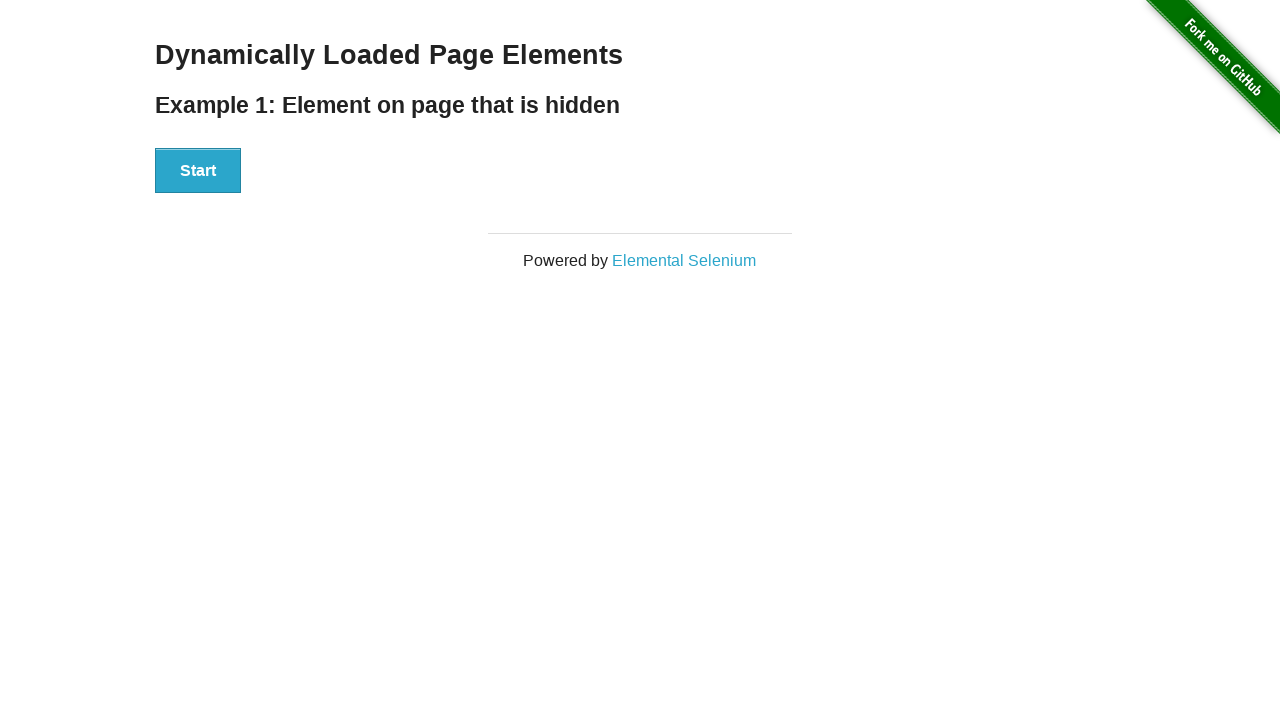

Clicked start button to trigger dynamic content loading at (198, 171) on #start button
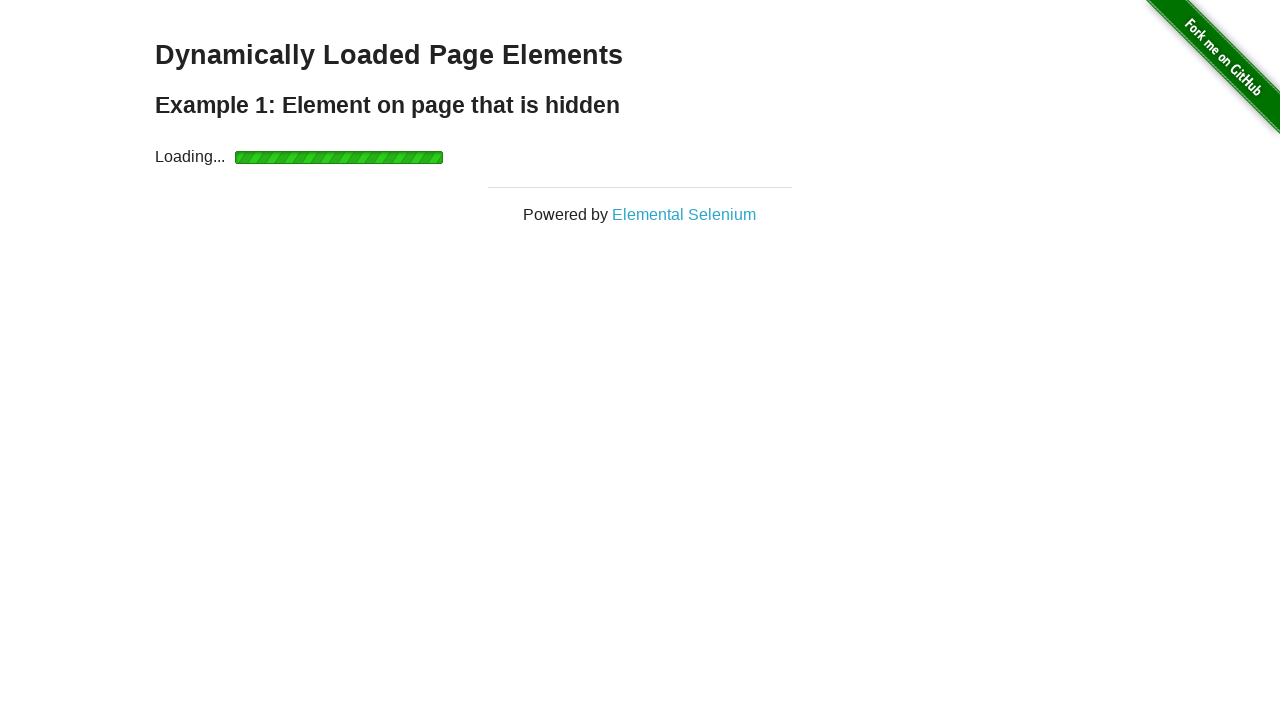

Waited for dynamically loaded content to become visible
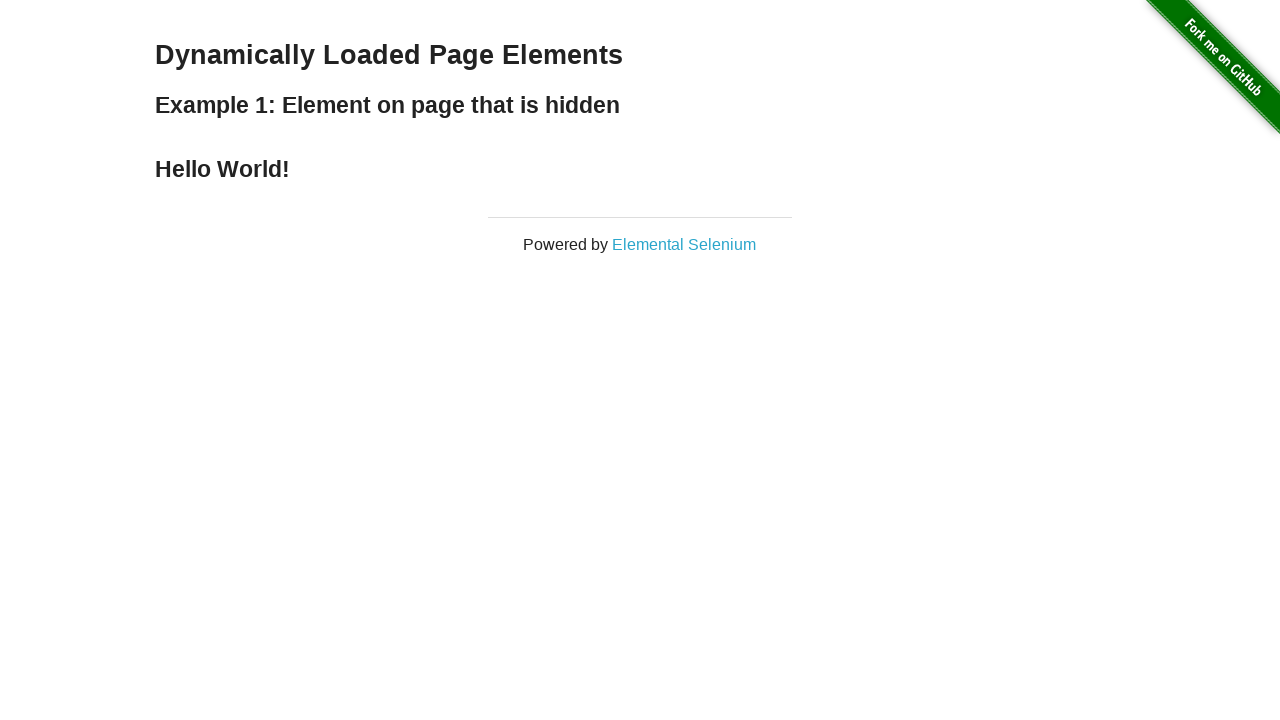

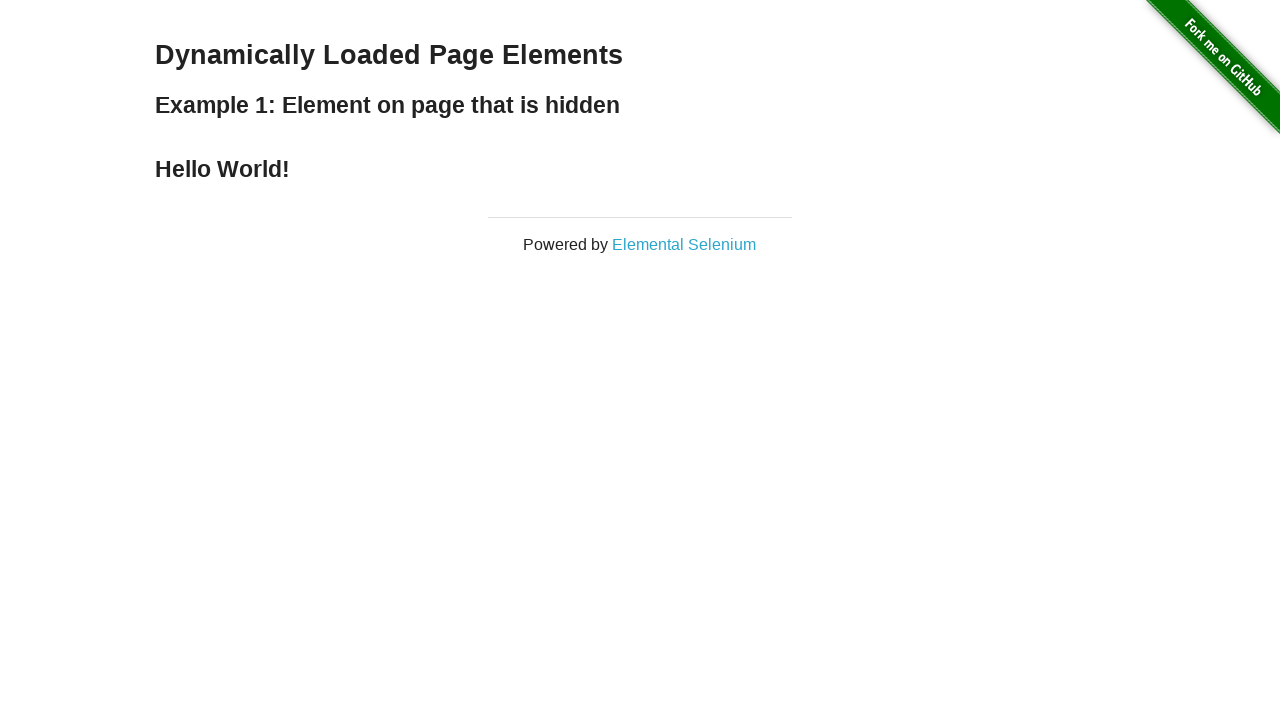